Tests responsive web design by iterating through various screen dimensions (from desktop to mobile sizes) to verify the page renders correctly at different viewport sizes.

Starting URL: https://the-internet.herokuapp.com/

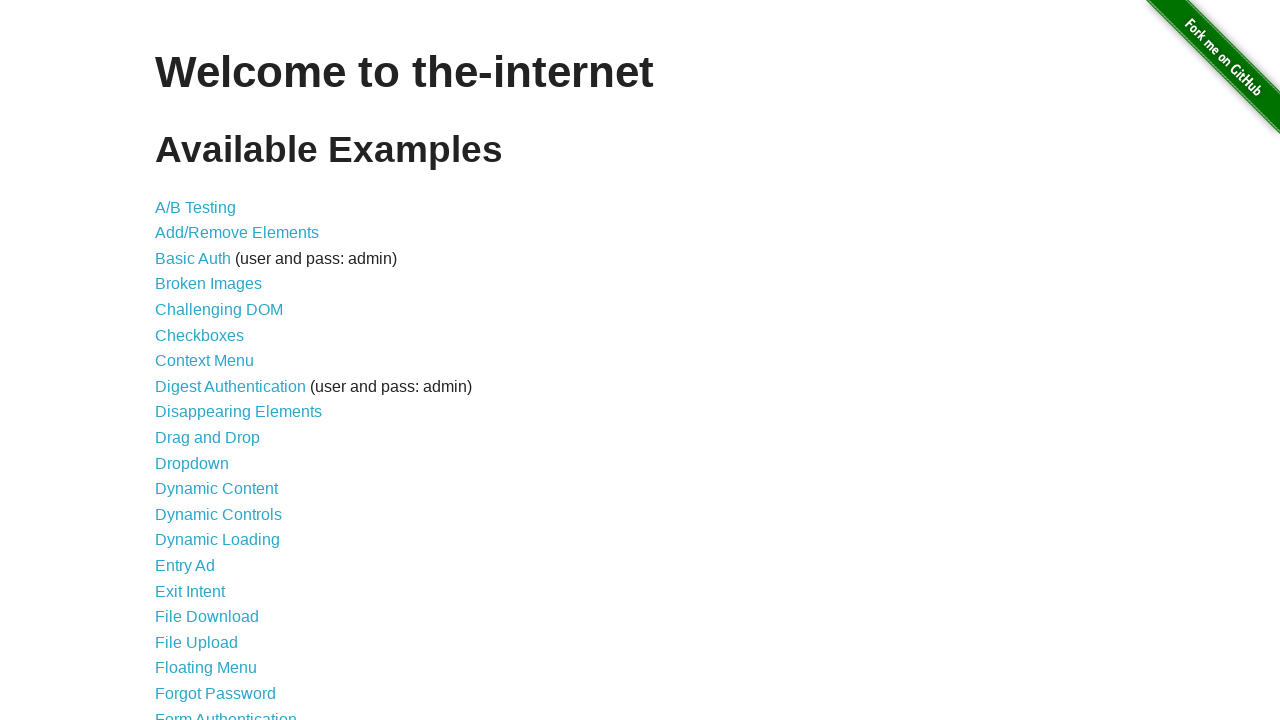

Set viewport size to 1600x800
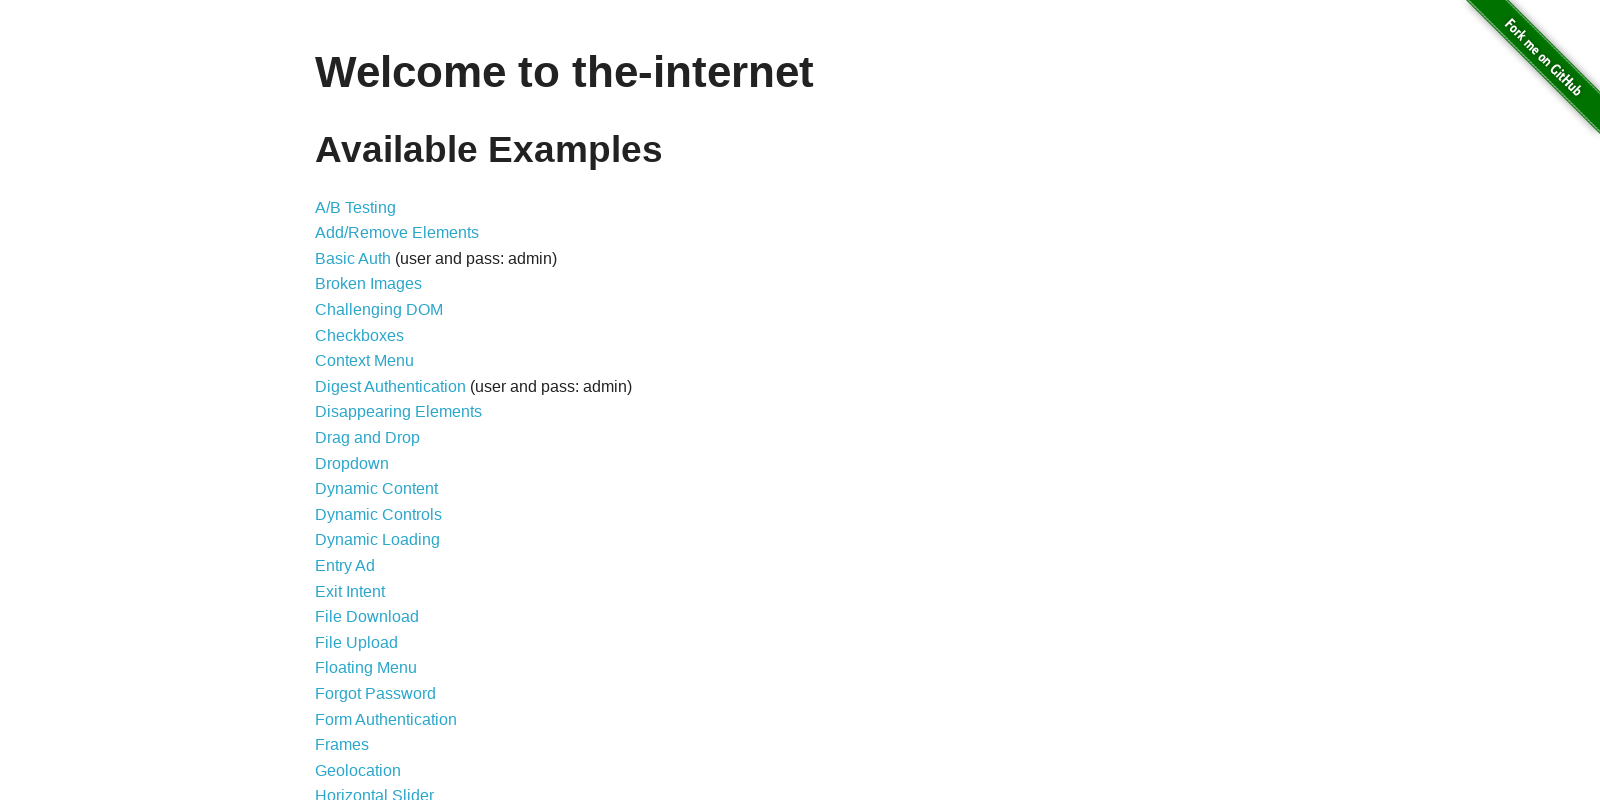

Page rendered and loaded at 1600x800 viewport
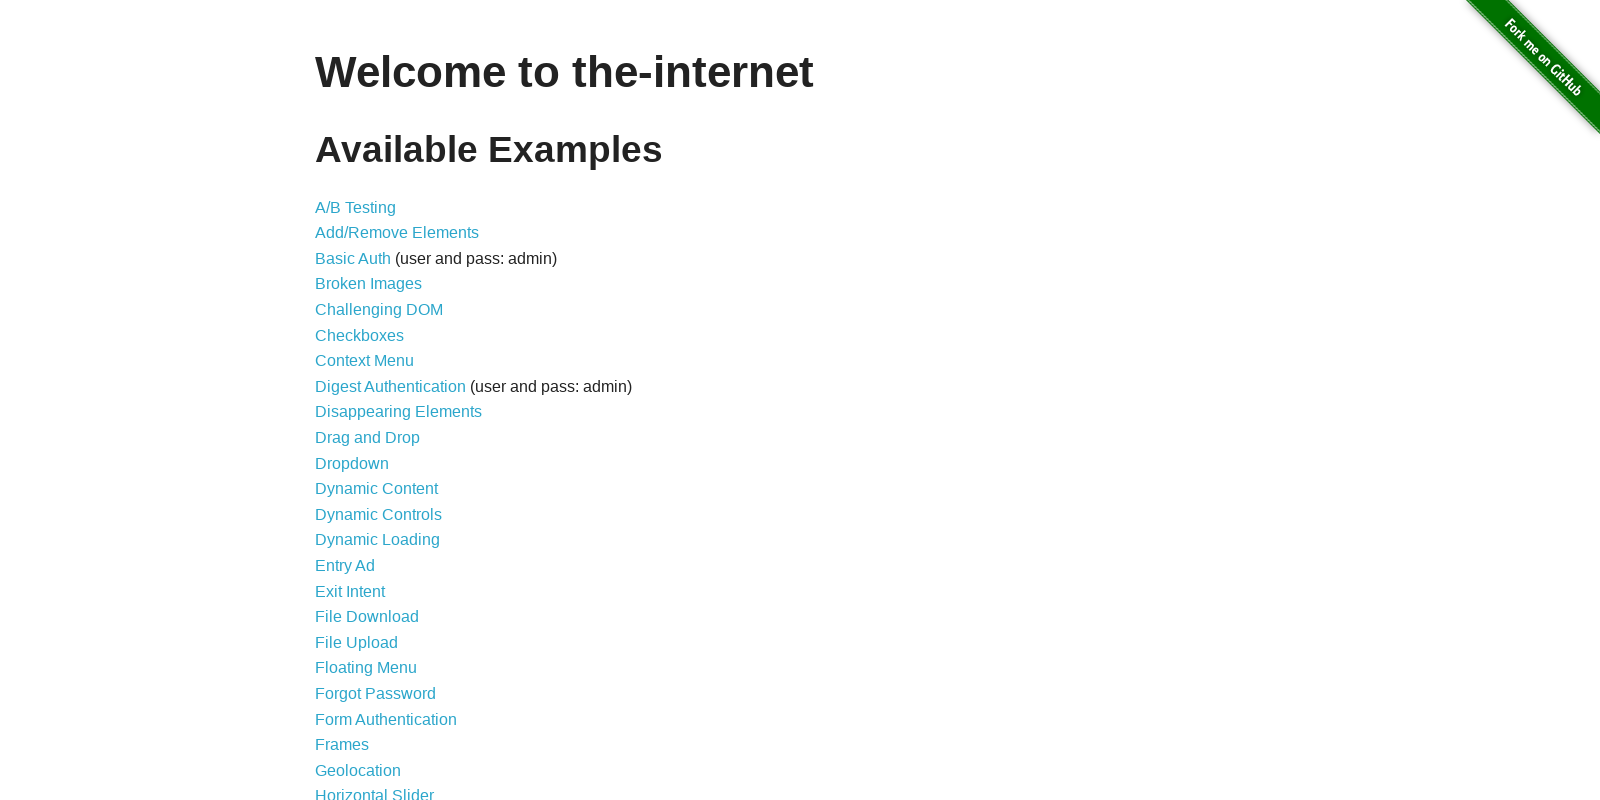

Set viewport size to 1200x800
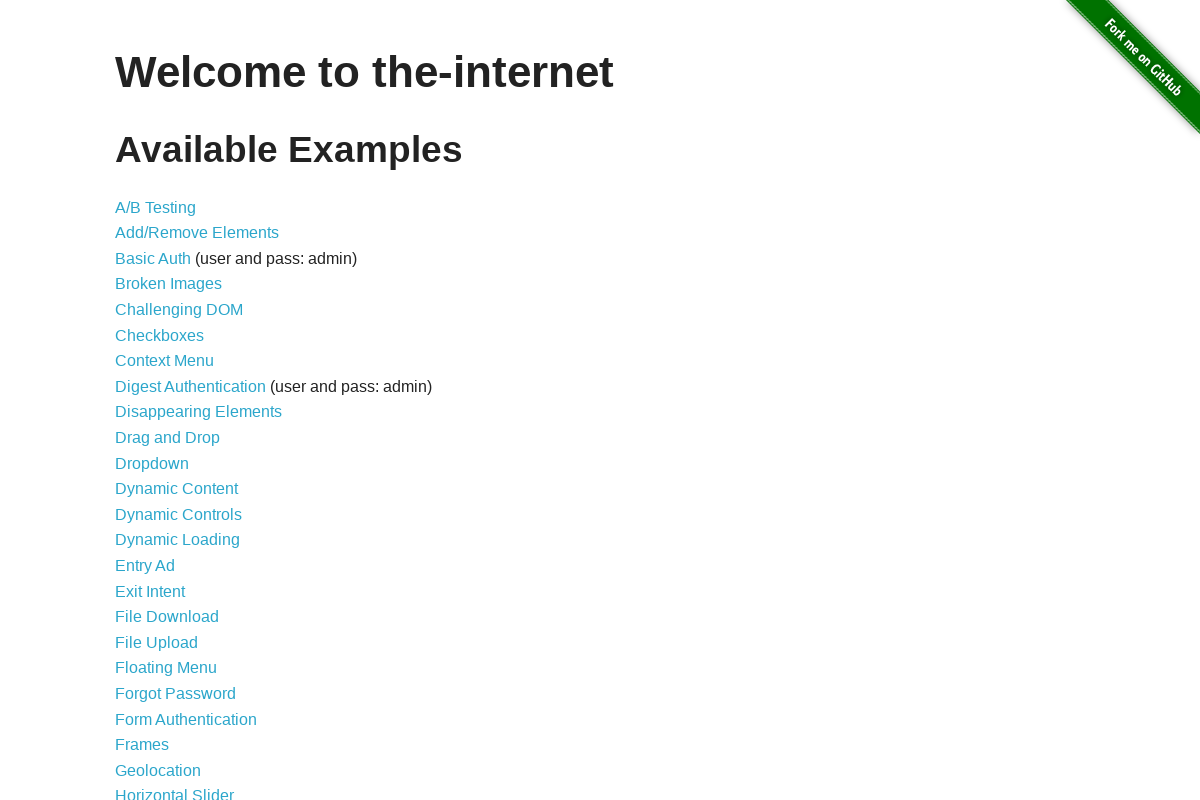

Page rendered and loaded at 1200x800 viewport
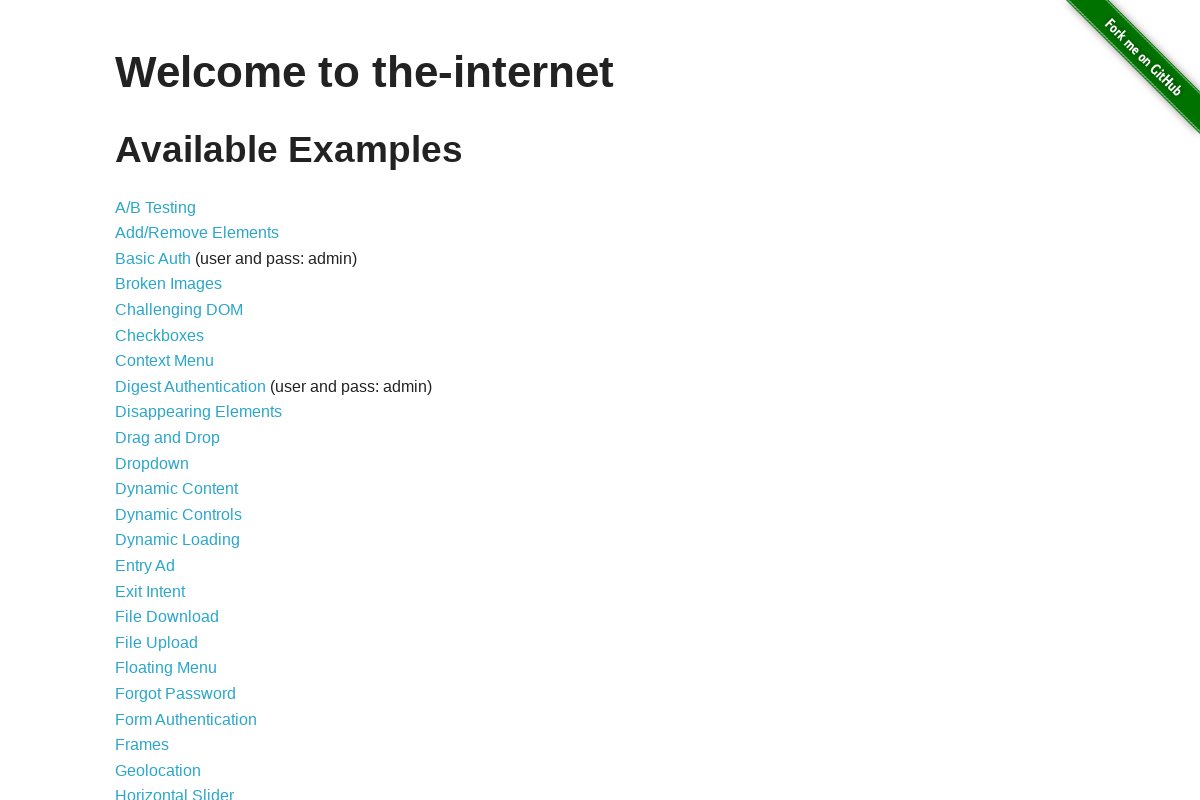

Set viewport size to 992x800
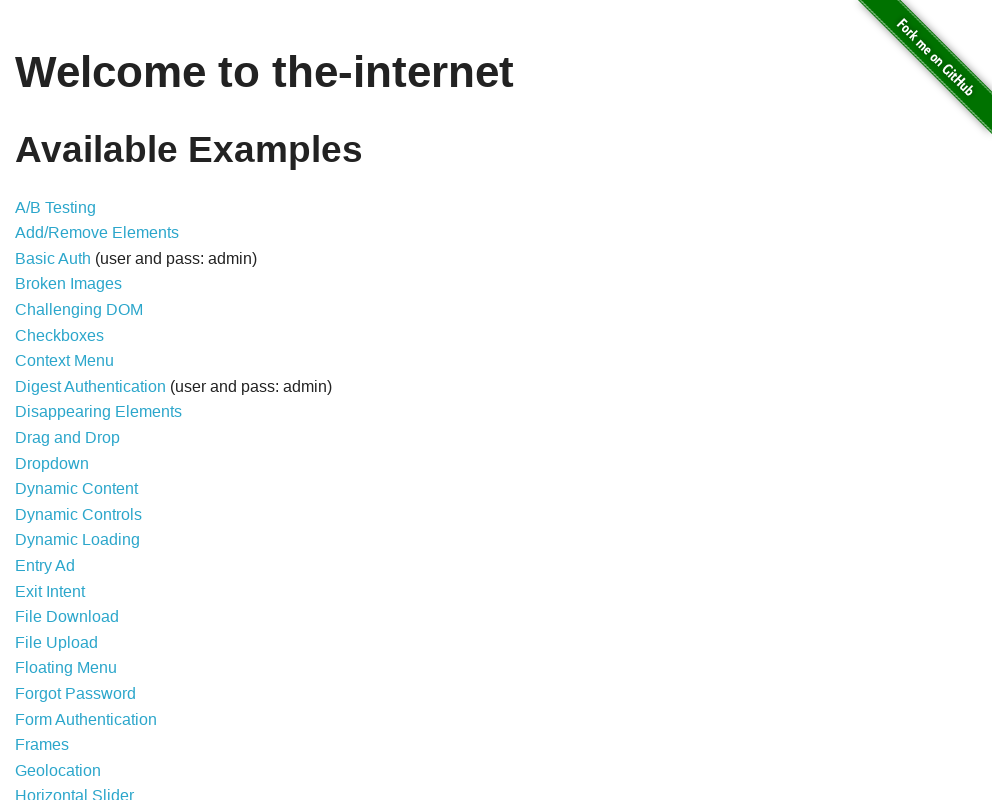

Page rendered and loaded at 992x800 viewport
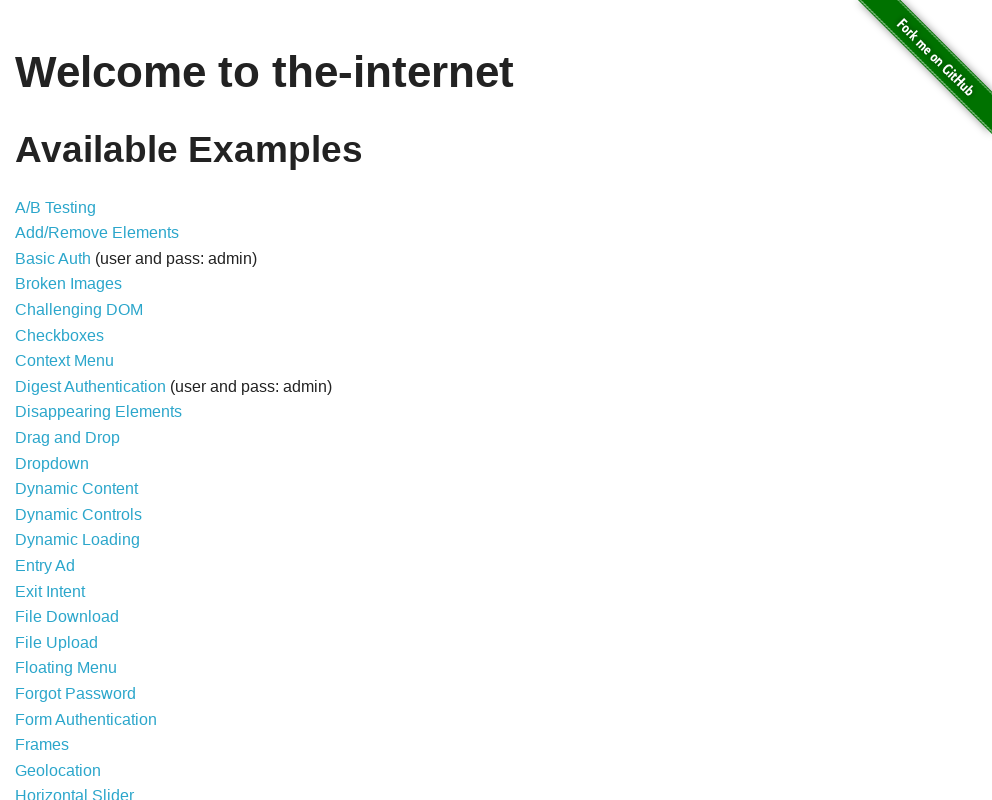

Set viewport size to 768x800
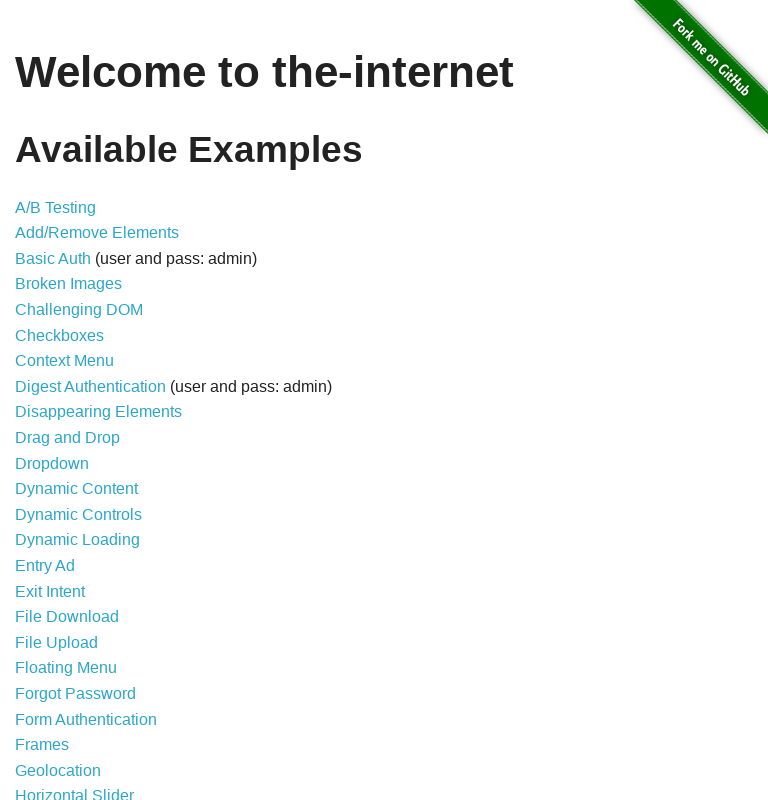

Page rendered and loaded at 768x800 viewport
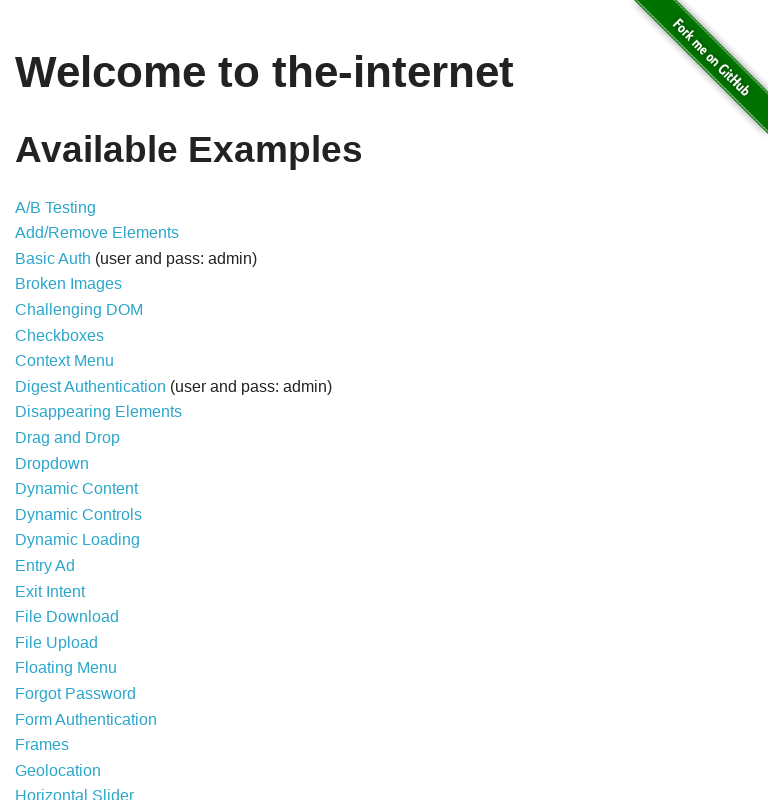

Set viewport size to 480x800
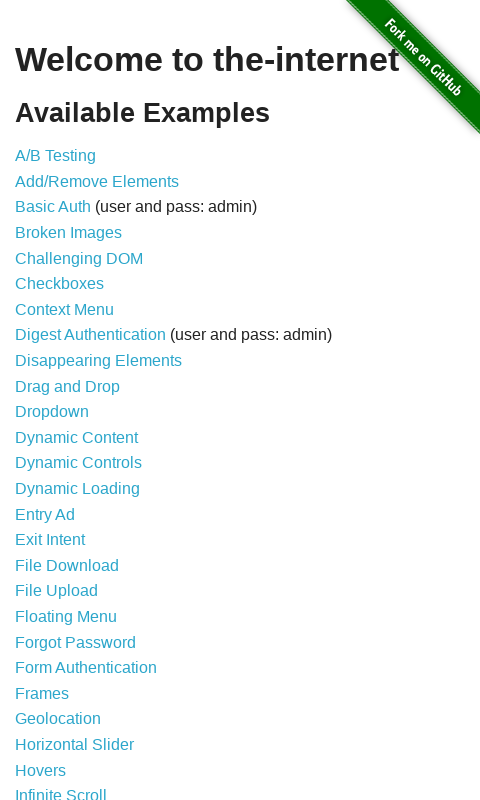

Page rendered and loaded at 480x800 viewport
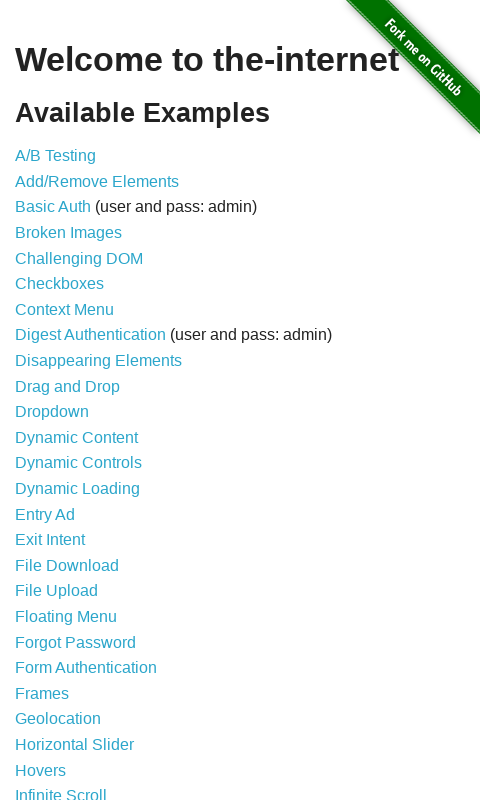

Set viewport size to 360x800
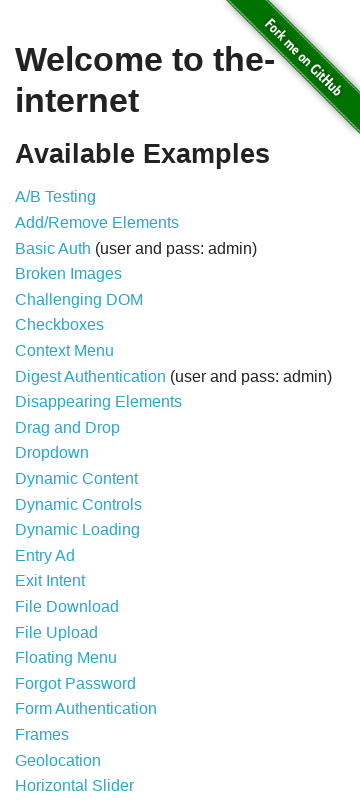

Page rendered and loaded at 360x800 viewport
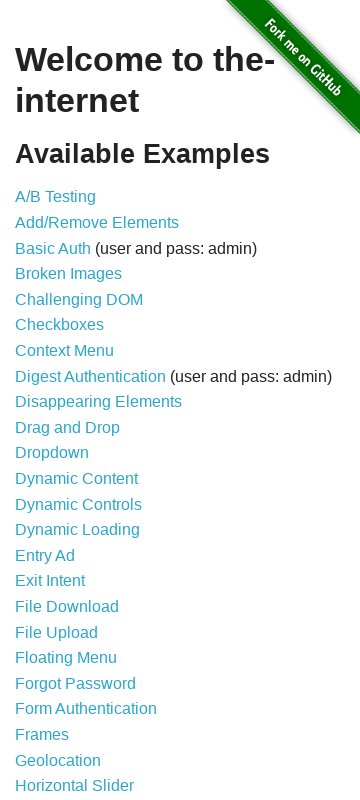

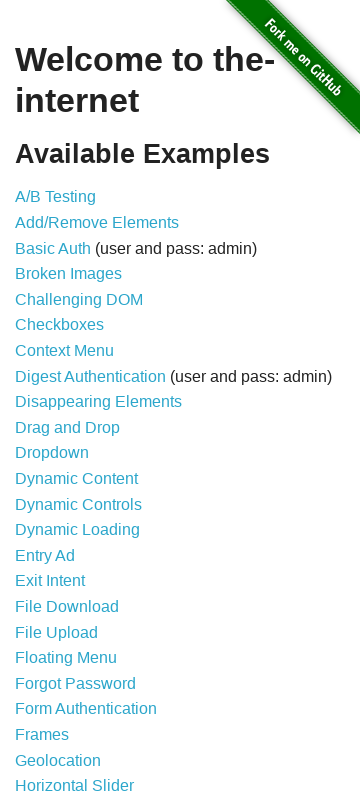